Verifies the page title of the OrangeHRM login page

Starting URL: https://opensource-demo.orangehrmlive.com/web/index.php/auth/login

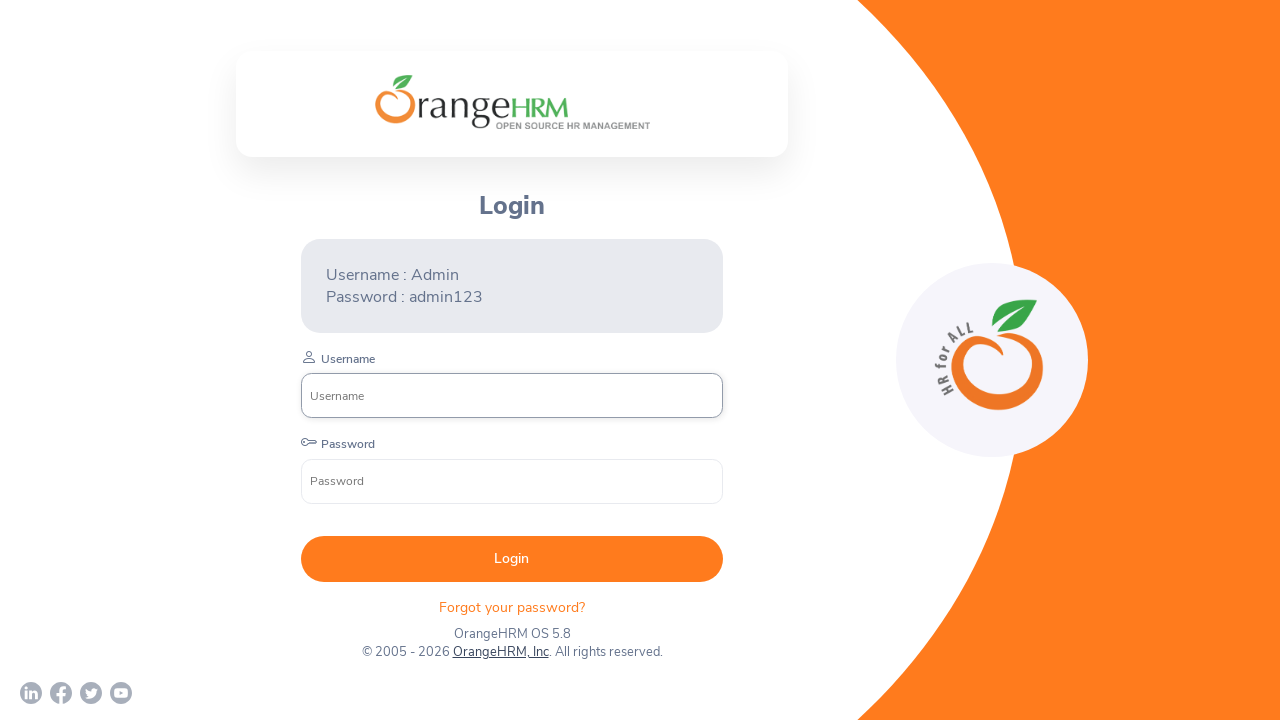

Waited for DOM content to load on OrangeHRM login page
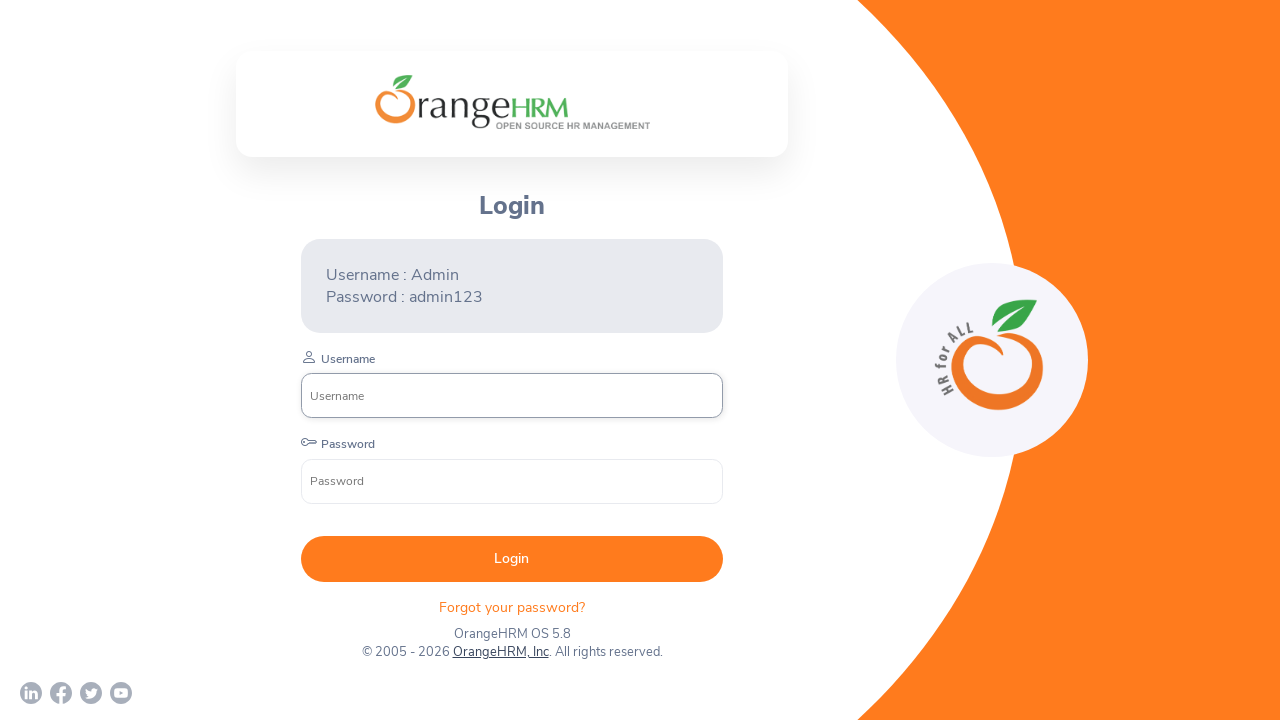

Verified page title is 'OrangeHRM'
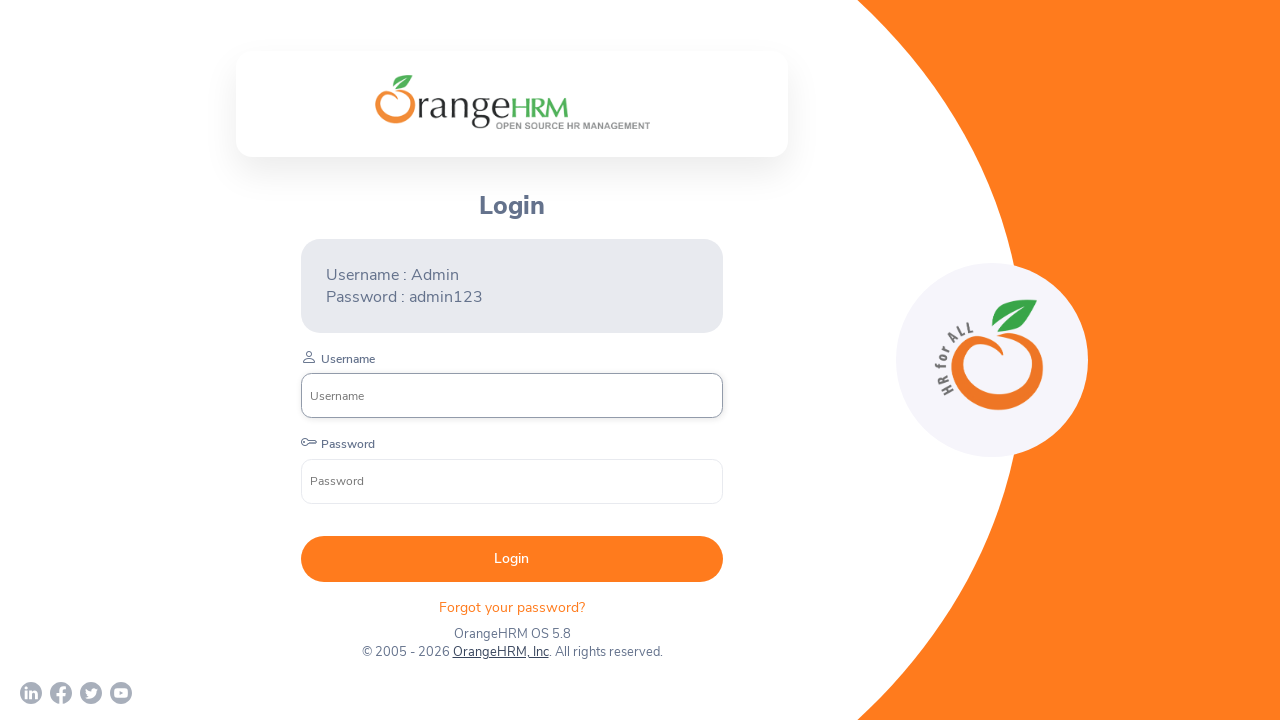

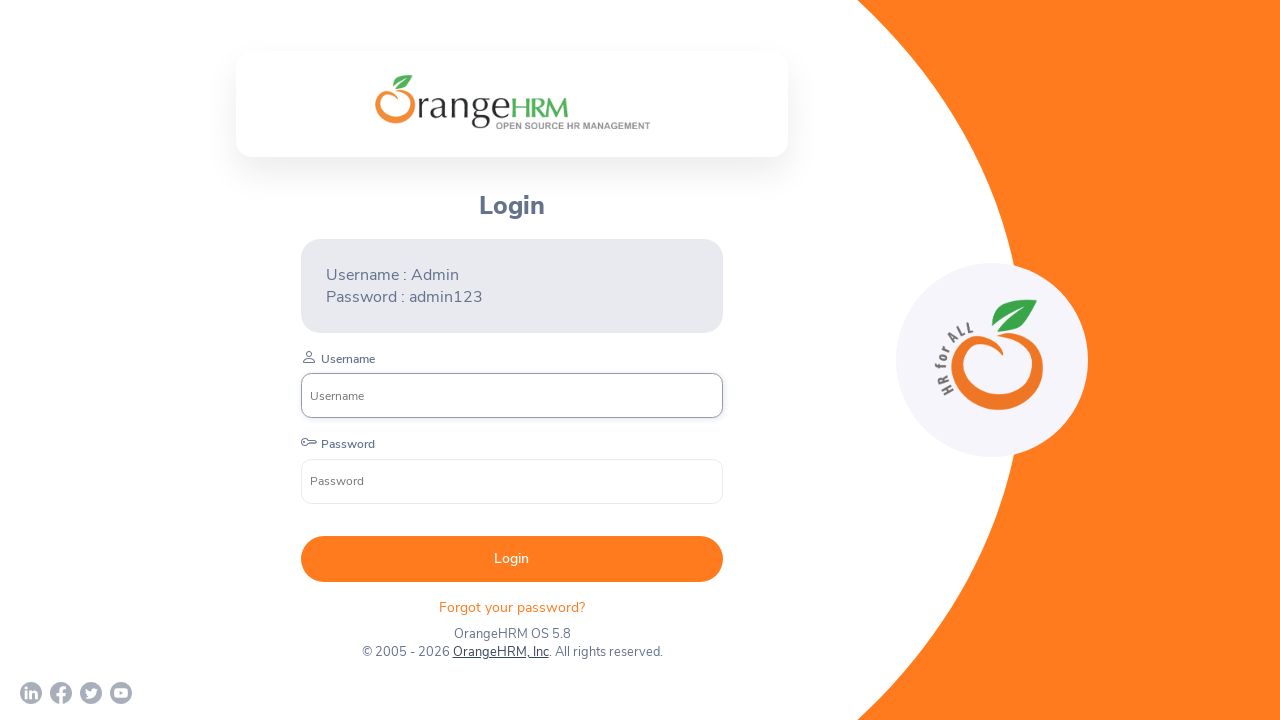